Tests web table filtering functionality by entering "Rice" in the search field and verifying that all displayed results contain "Rice" in the first column.

Starting URL: https://rahulshettyacademy.com/seleniumPractise/#/offers

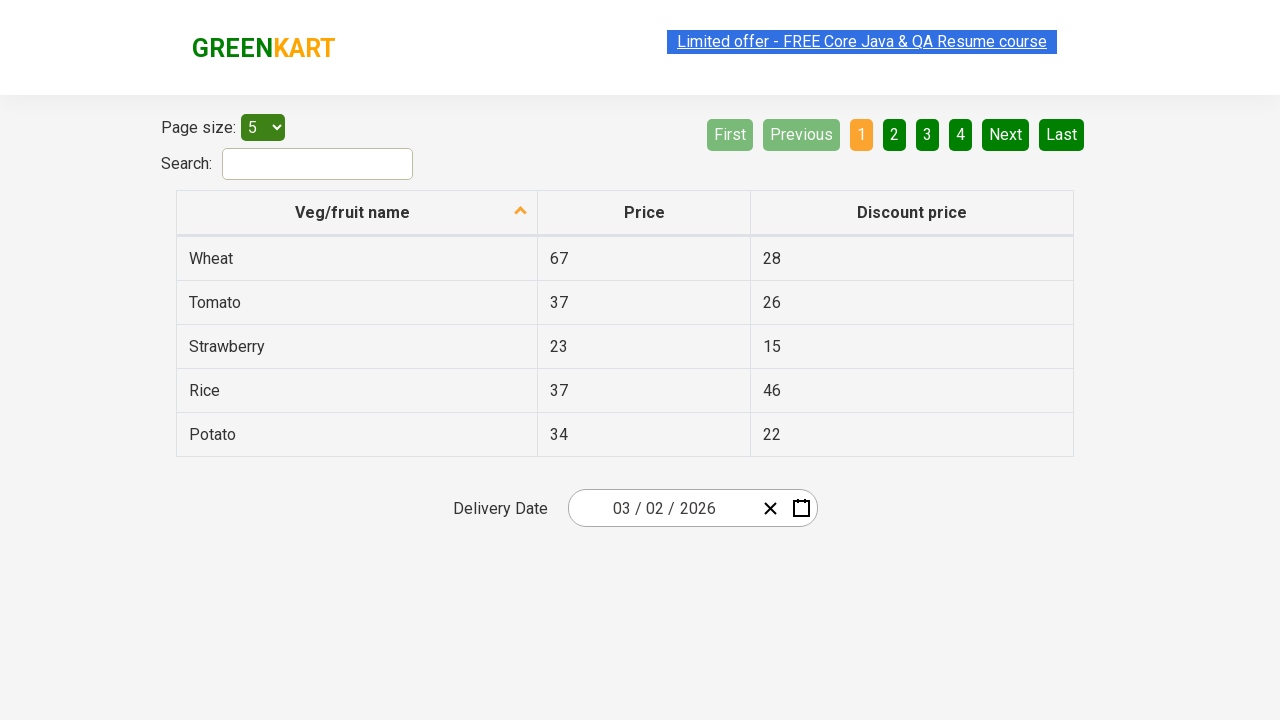

Entered 'Rice' in the search filter field on #search-field
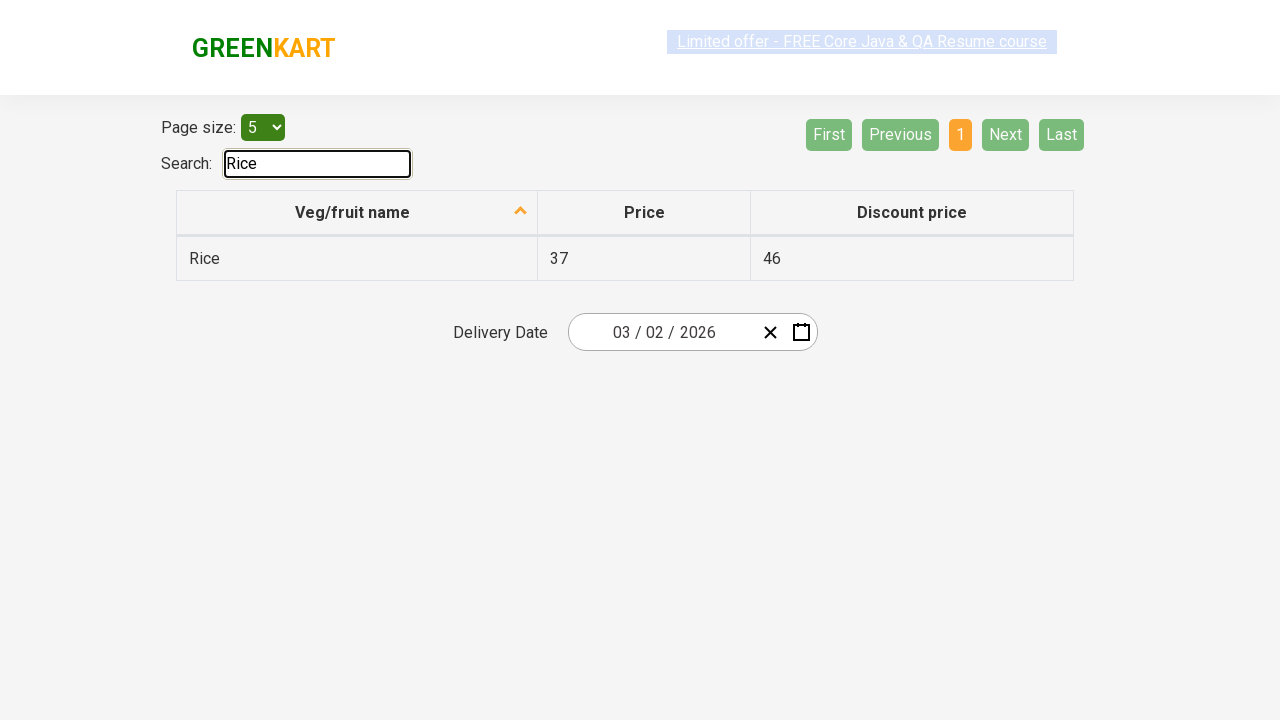

Waited 500ms for filter to apply
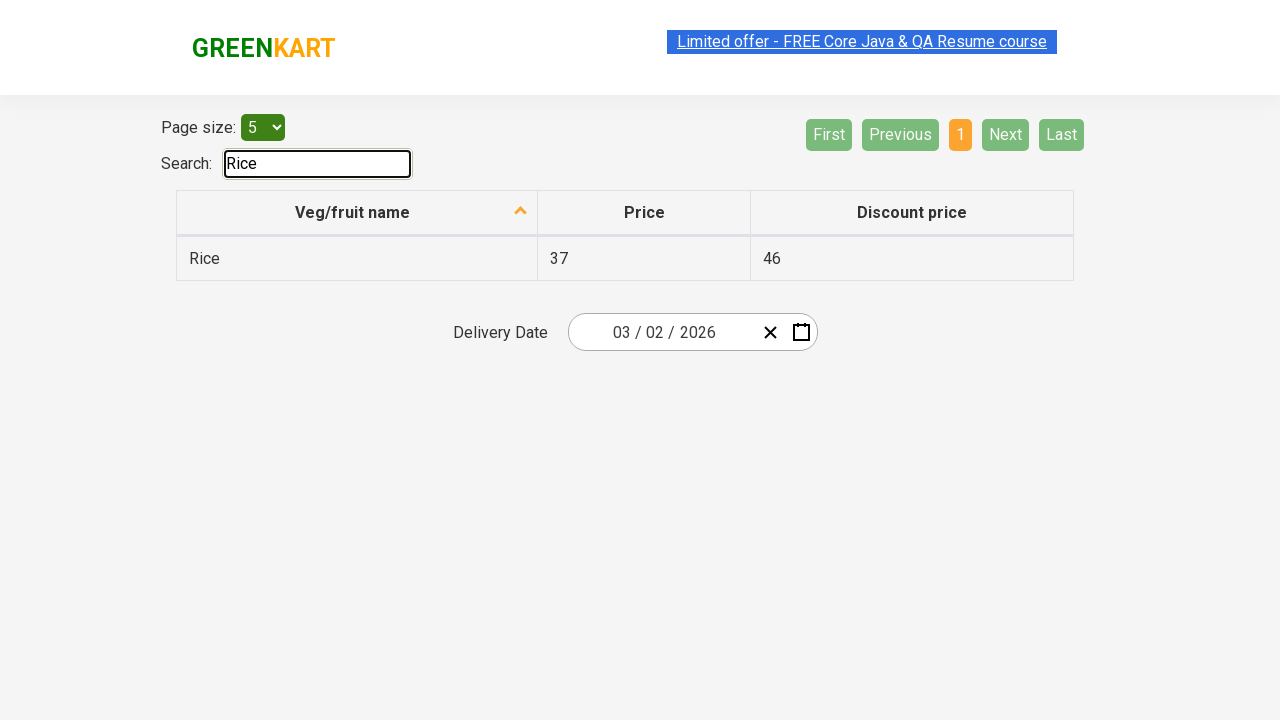

Table rows loaded with filtered results
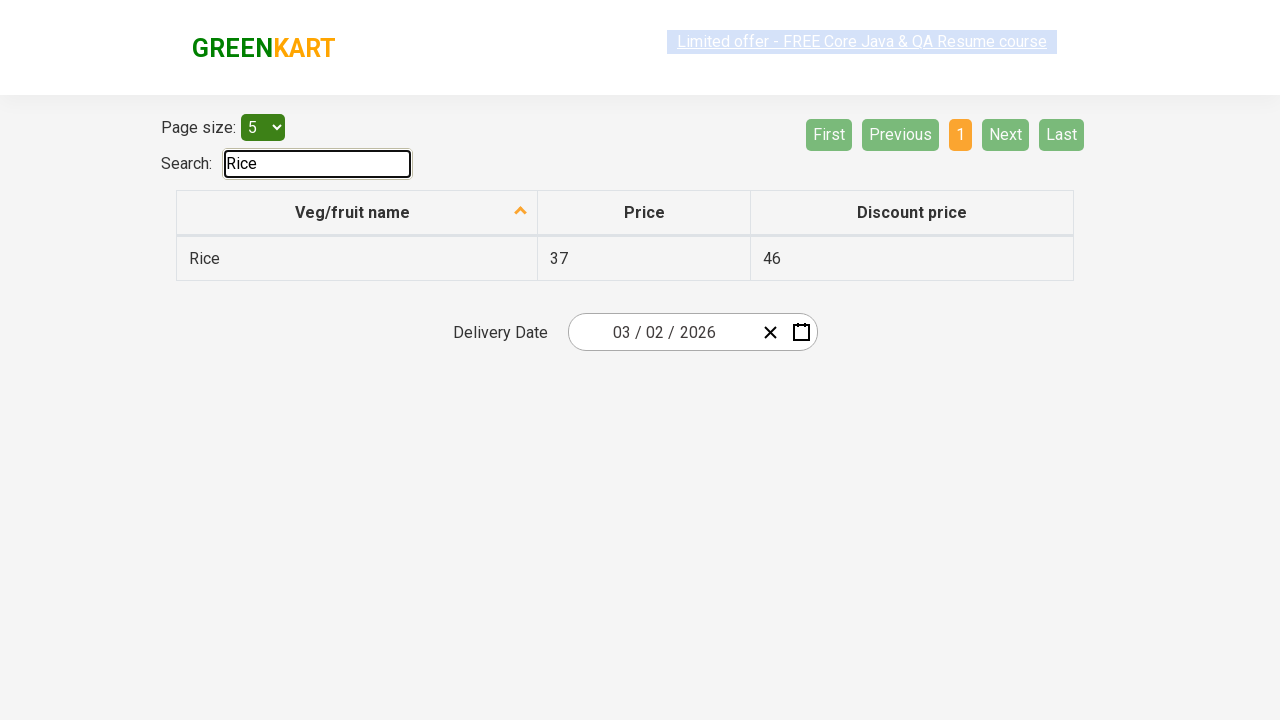

Retrieved 1 values from first column
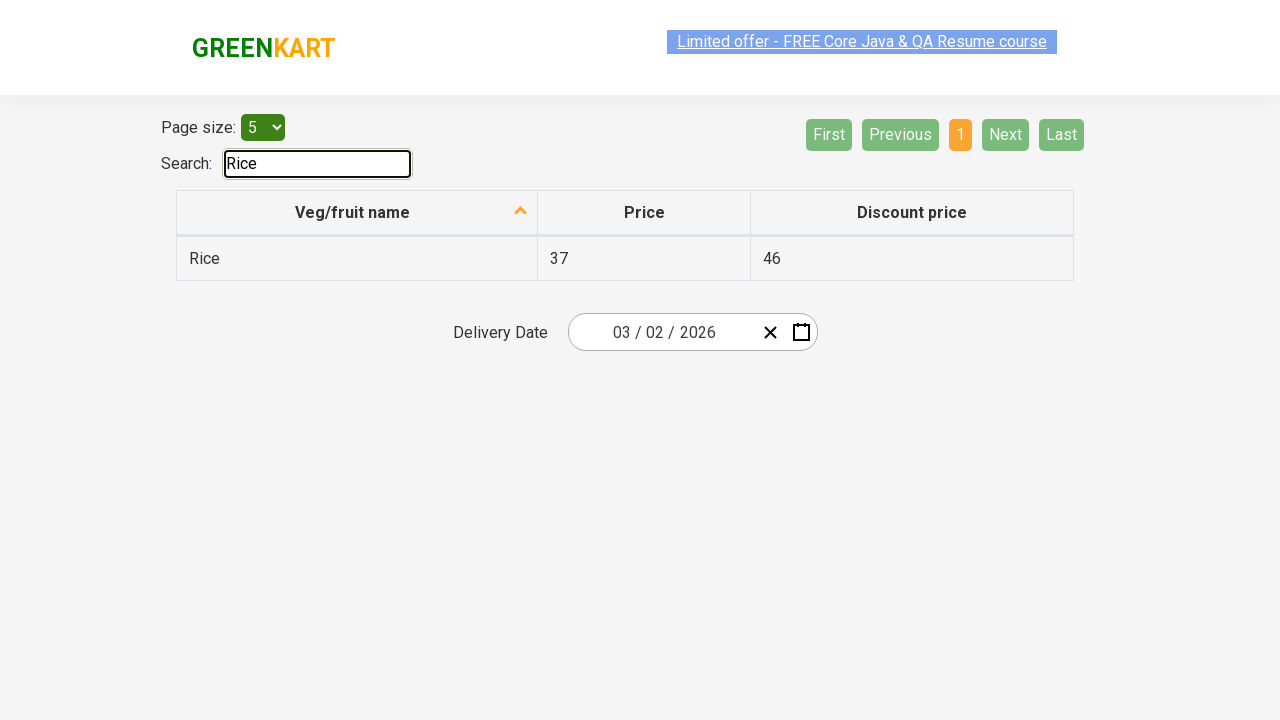

Verified 'Rice' contains 'Rice'
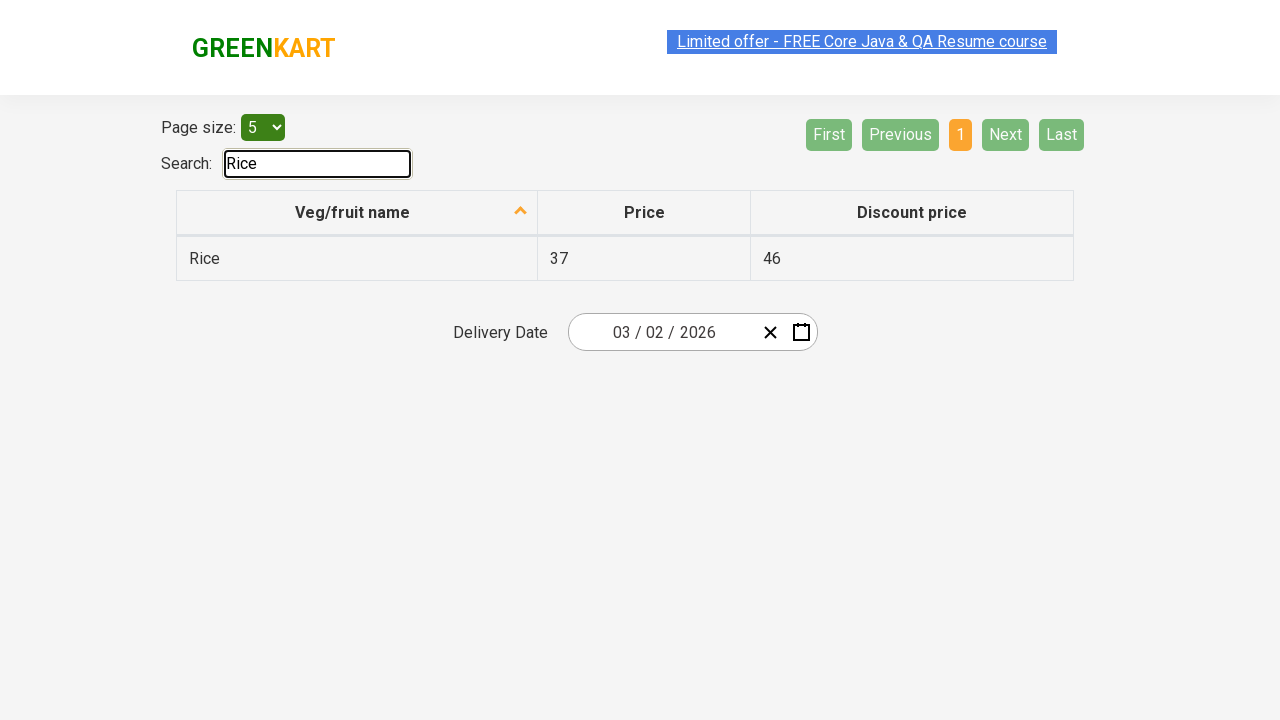

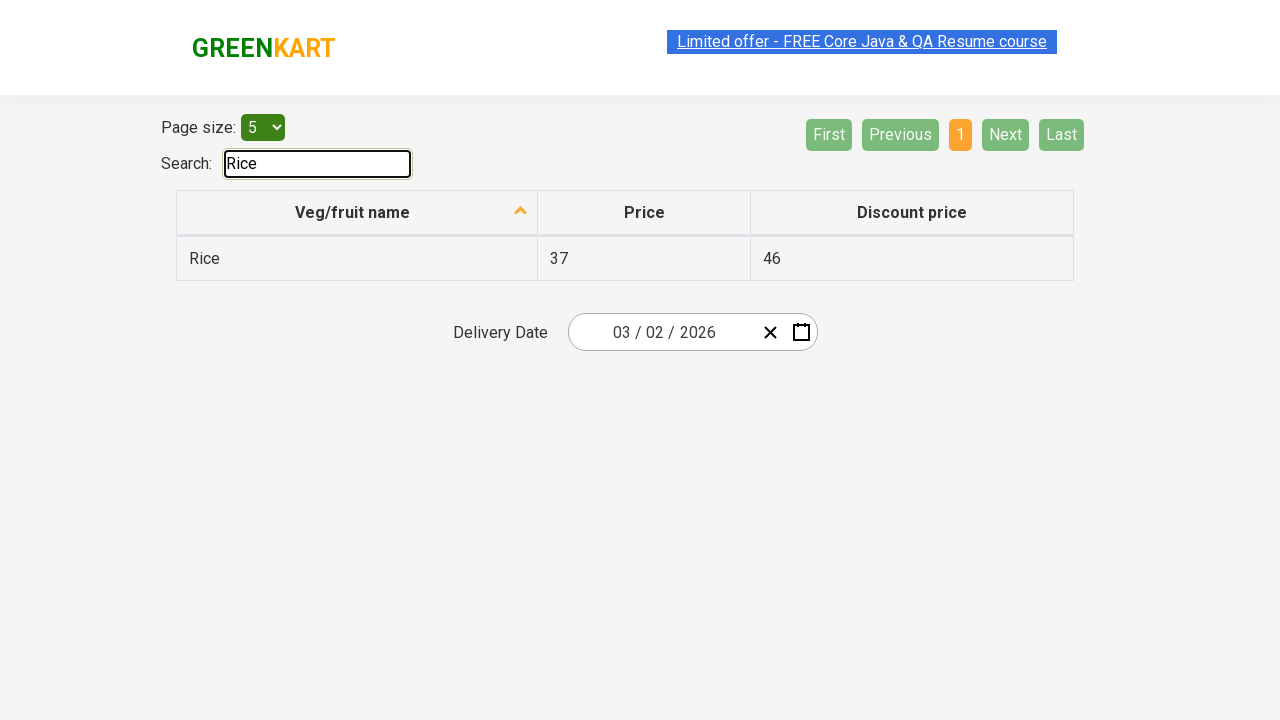